Opens the Dynamic Properties section and verifies elements with dynamic IDs, buttons that enable after 5 seconds, and elements that appear after a delay.

Starting URL: https://demoqa.com/elements

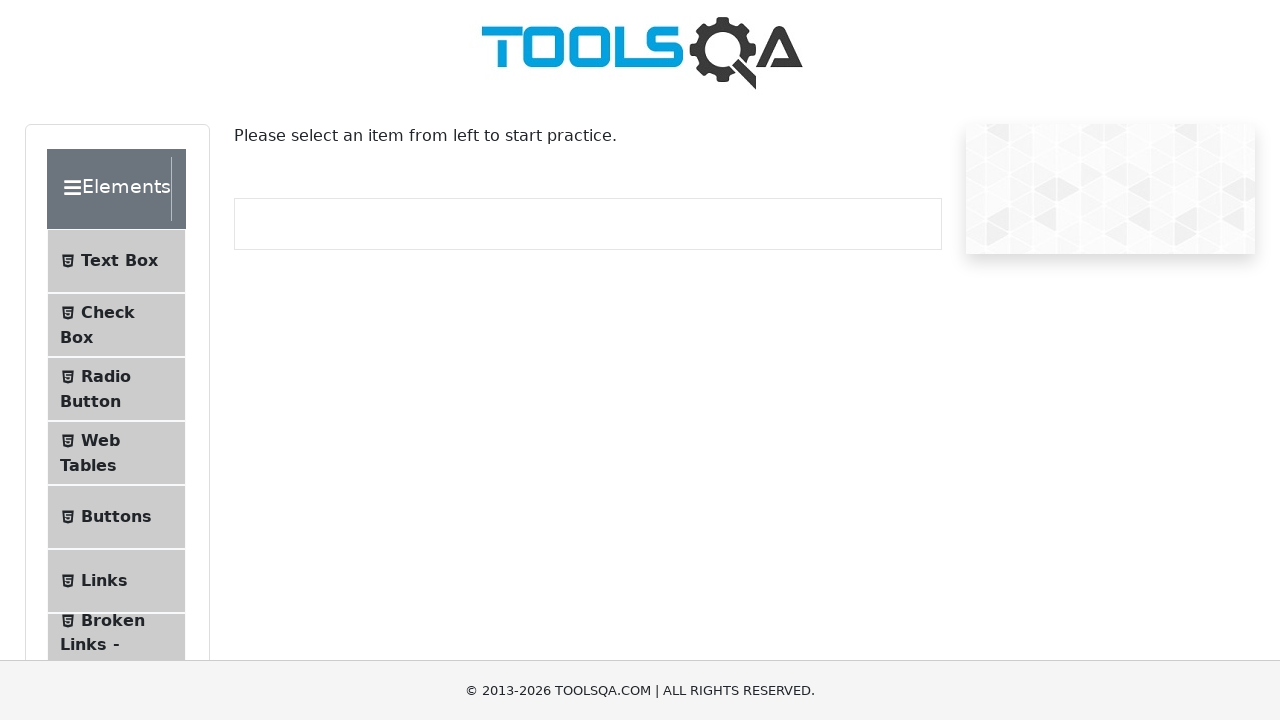

Located Dynamic Properties menu item
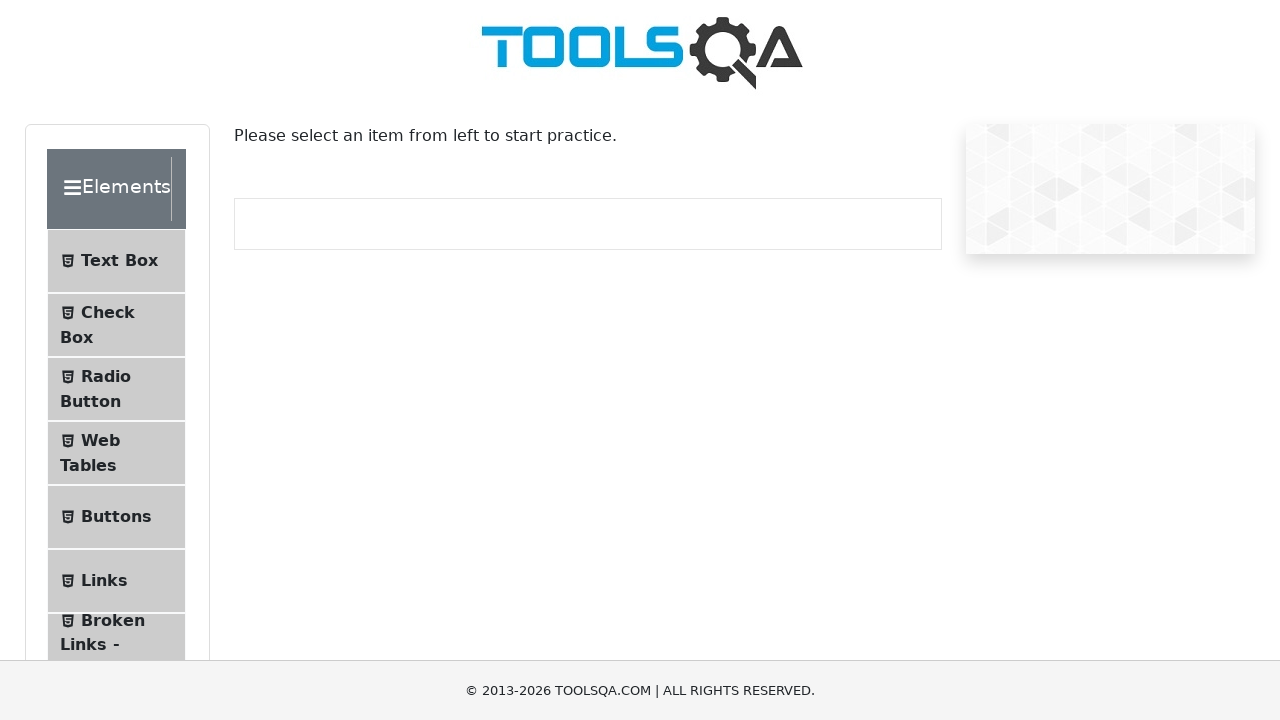

Verified Dynamic Properties menu text
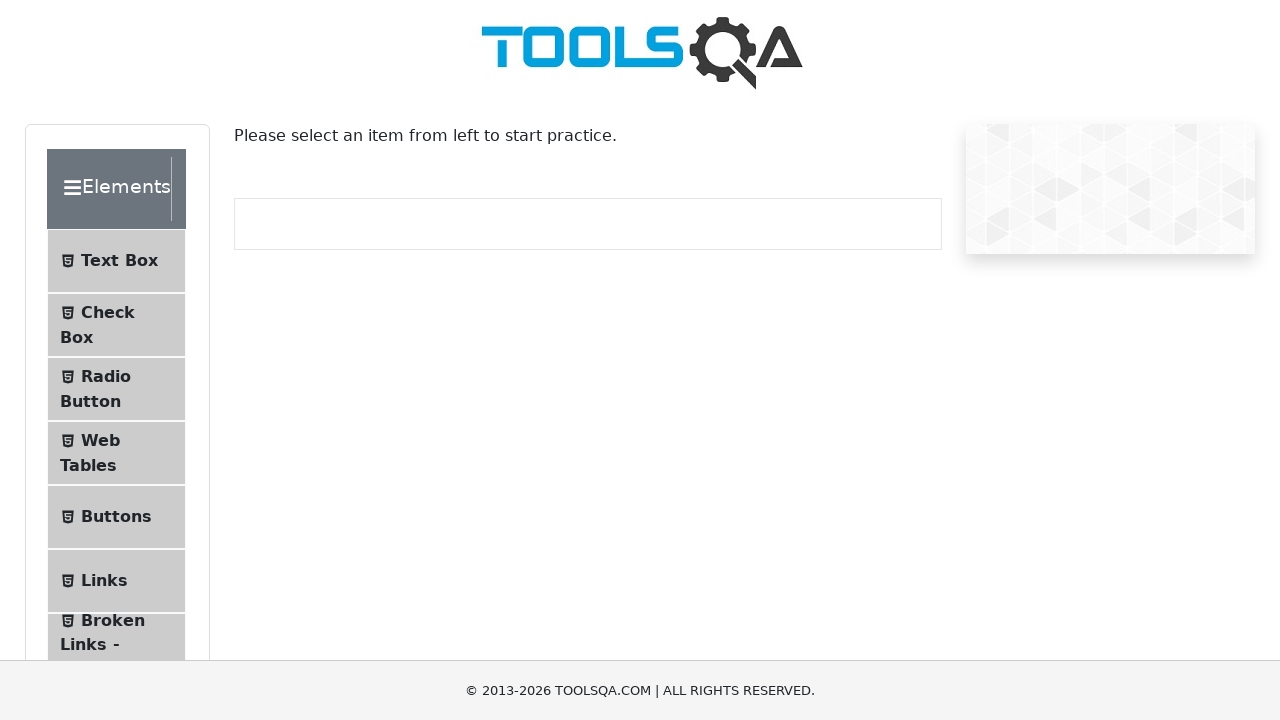

Clicked on Dynamic Properties menu at (119, 348) on internal:text="Dynamic Properties"i
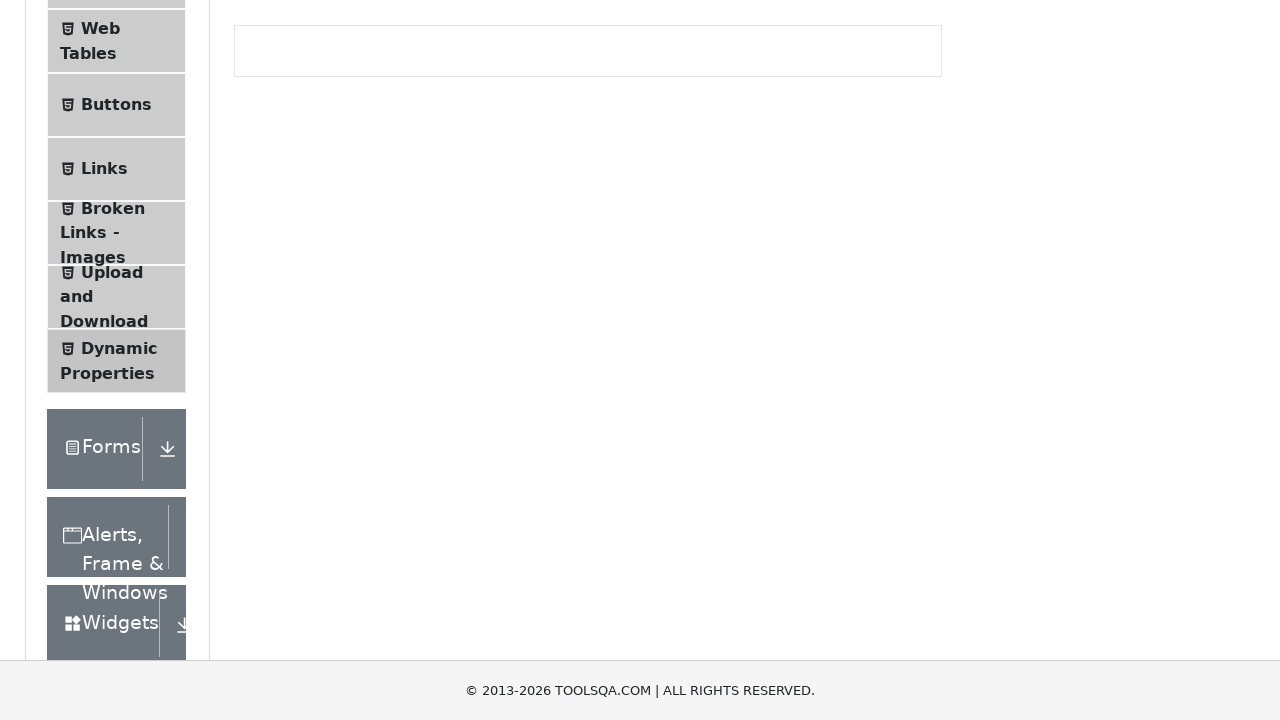

Located paragraph element with dynamic ID
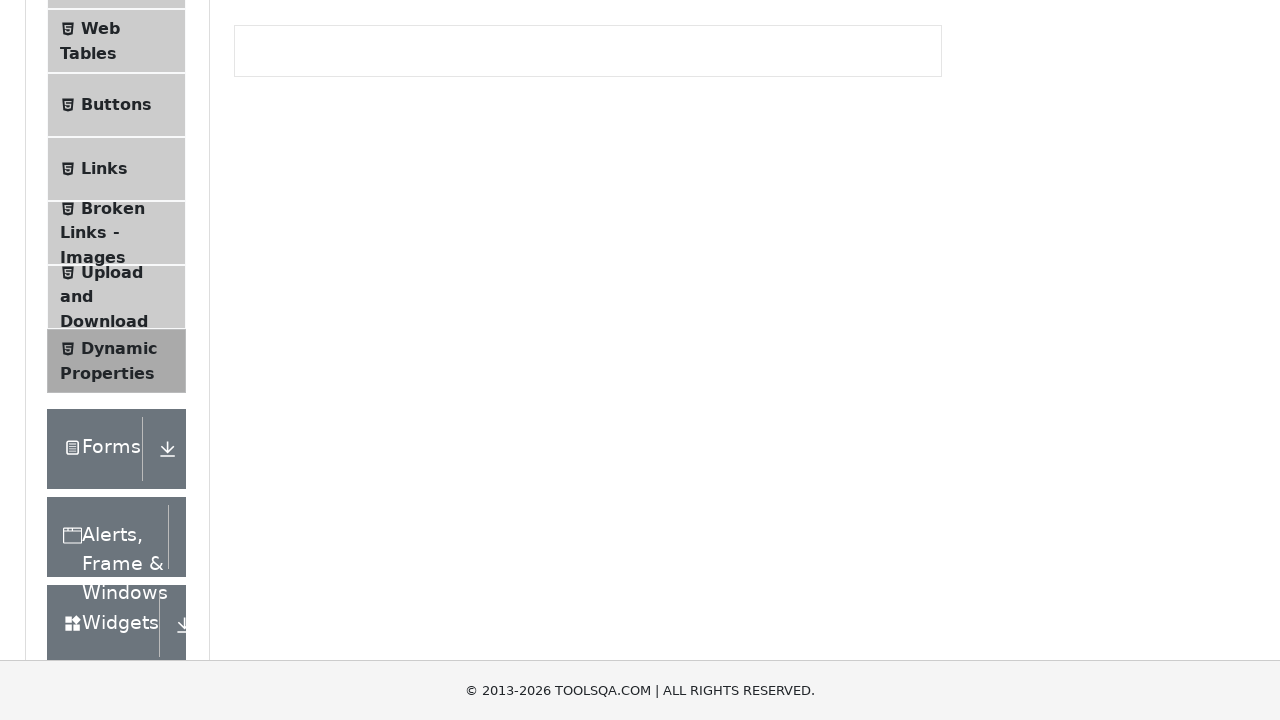

Located all primary button elements
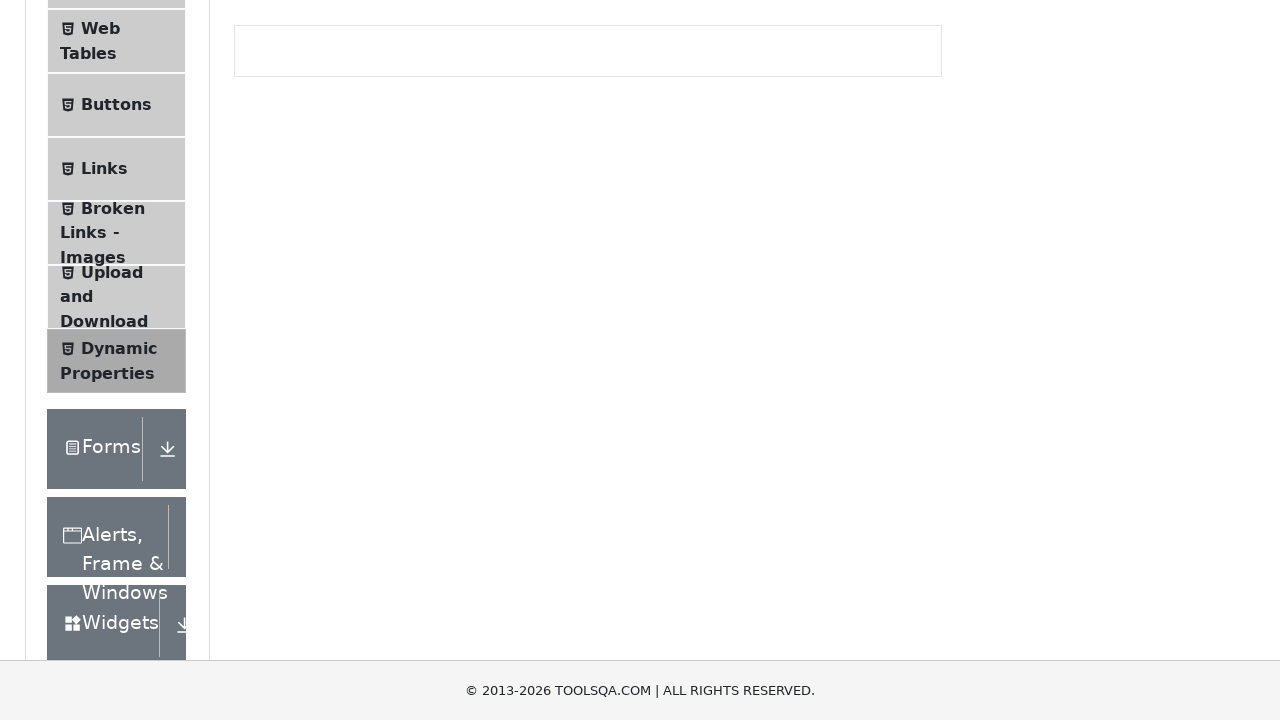

Verified text with dynamic ID is visible
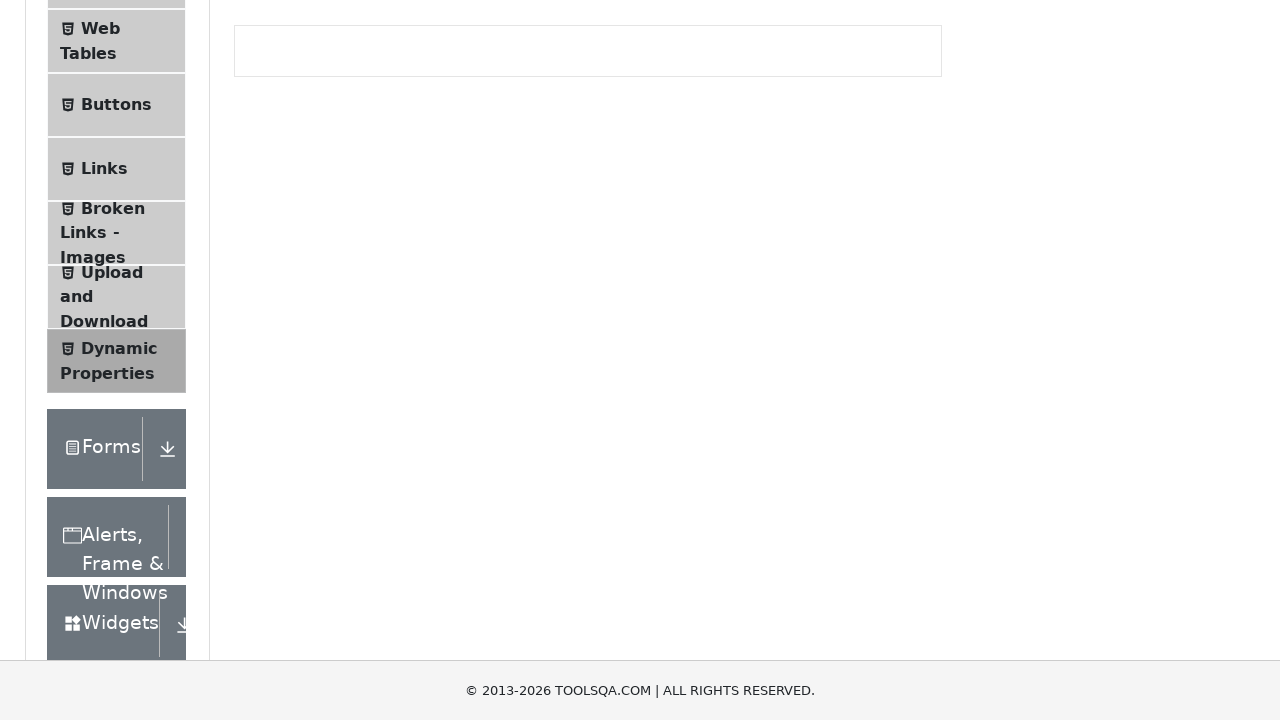

Verified text content is 'This text has random Id'
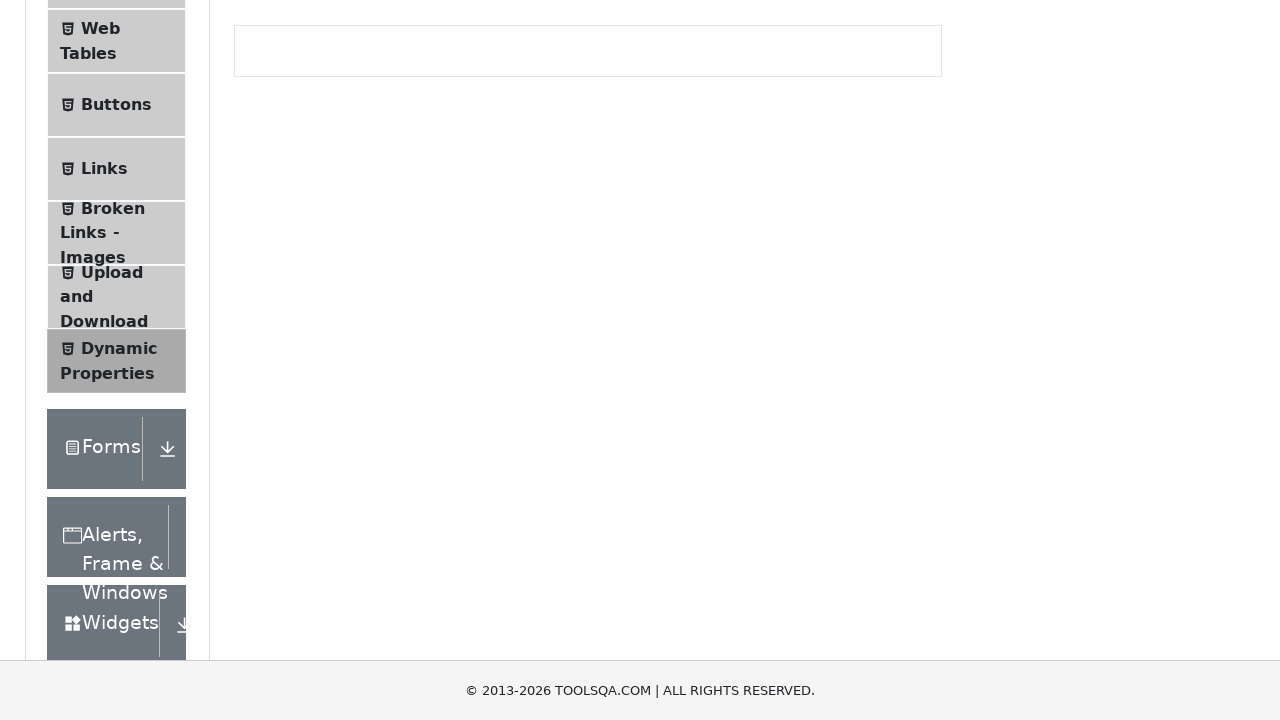

Verified element has dynamic ID attribute with at least 5 characters
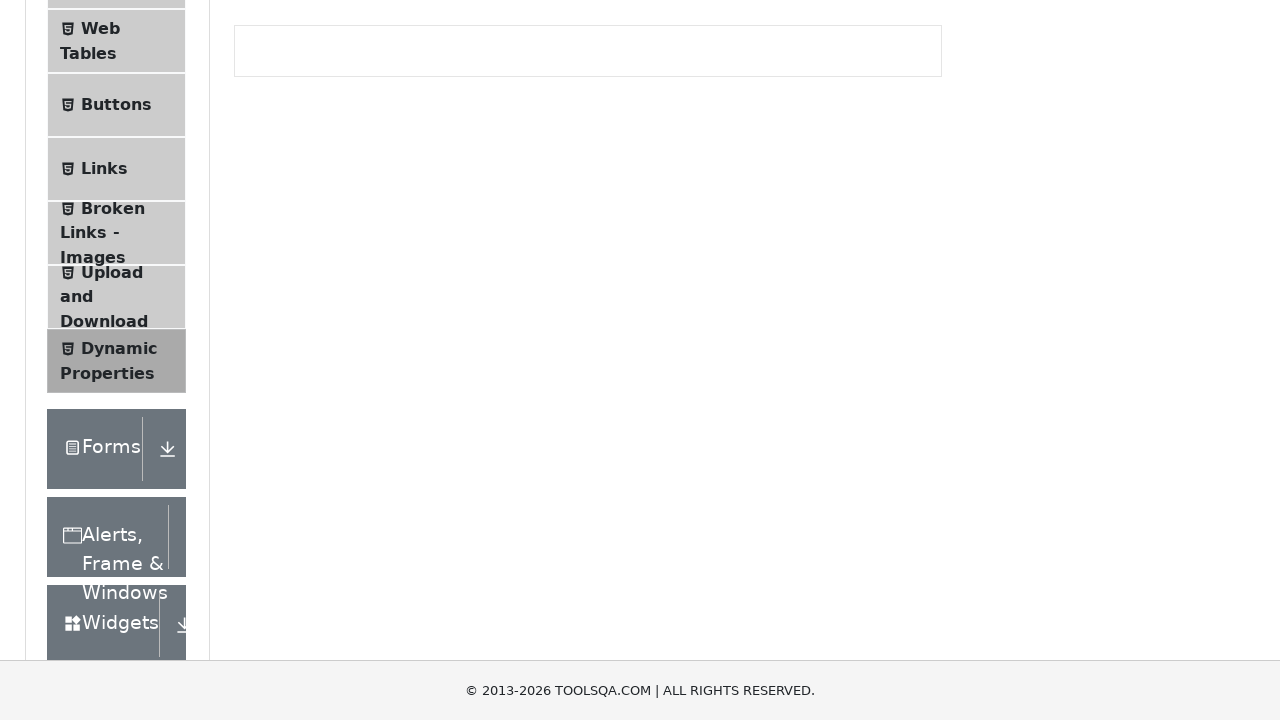

Verified first button is visible
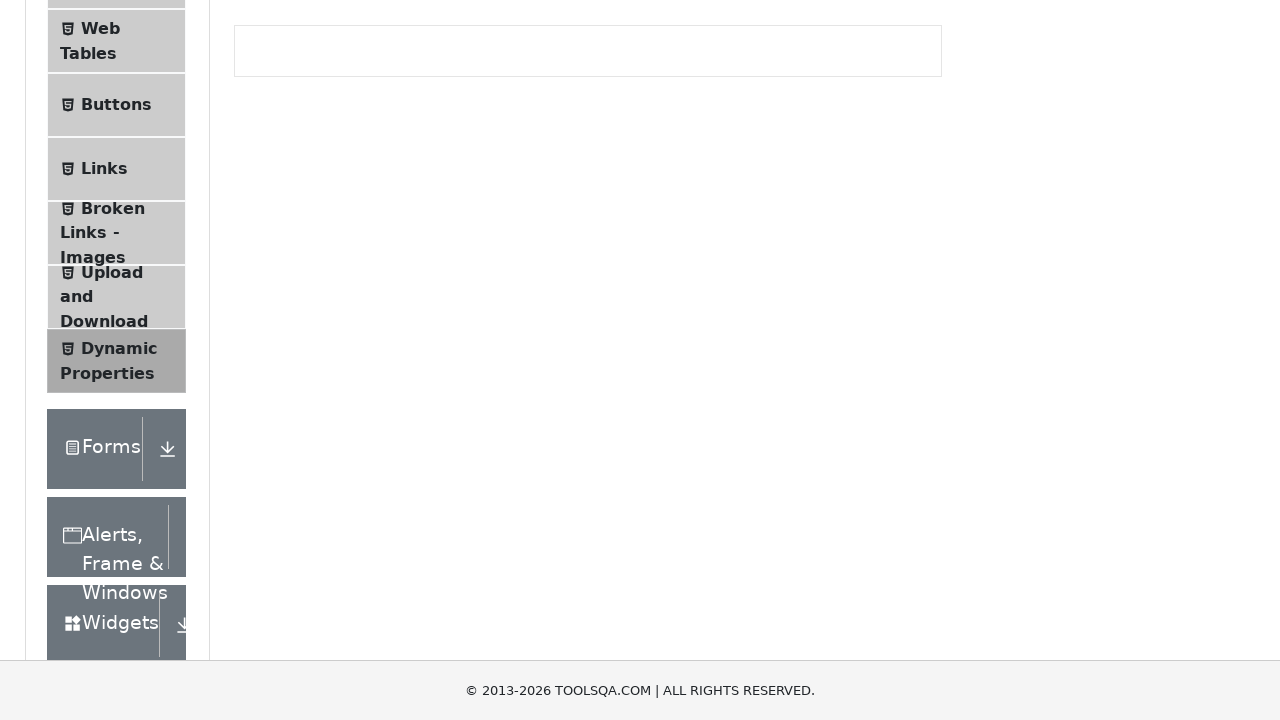

Verified first button is disabled
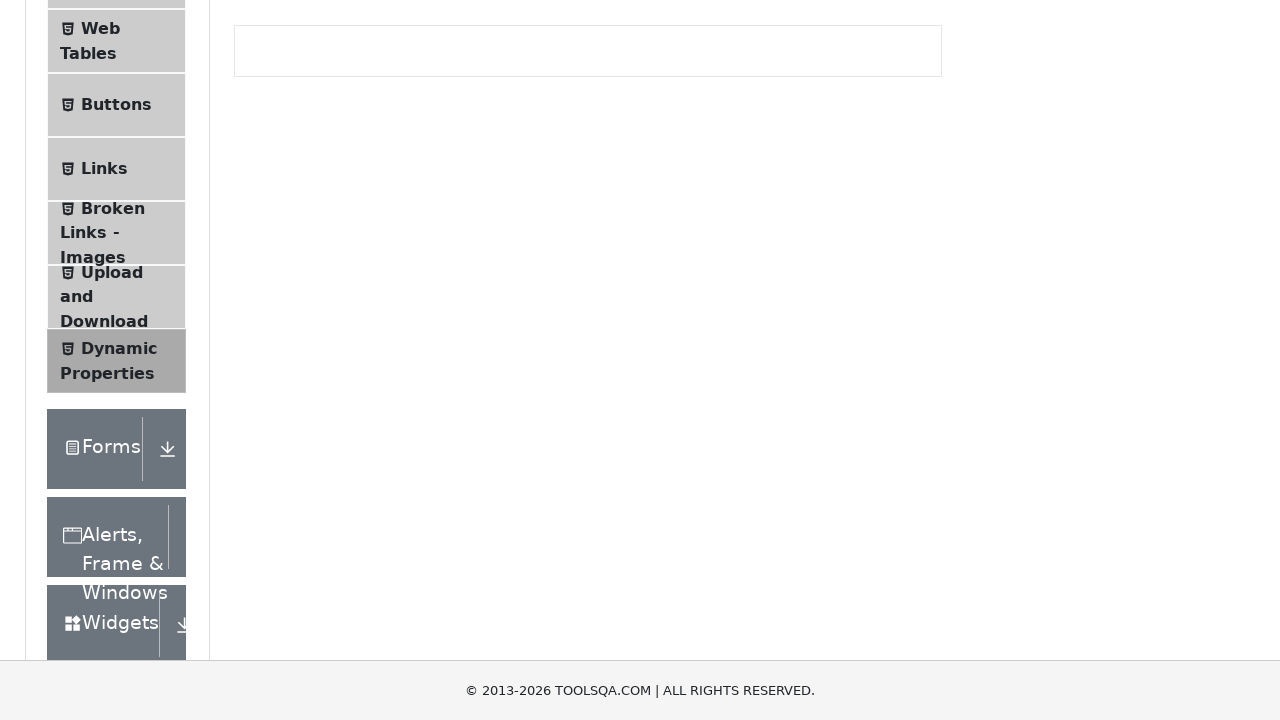

Verified first button text is 'Will enable 5 seconds'
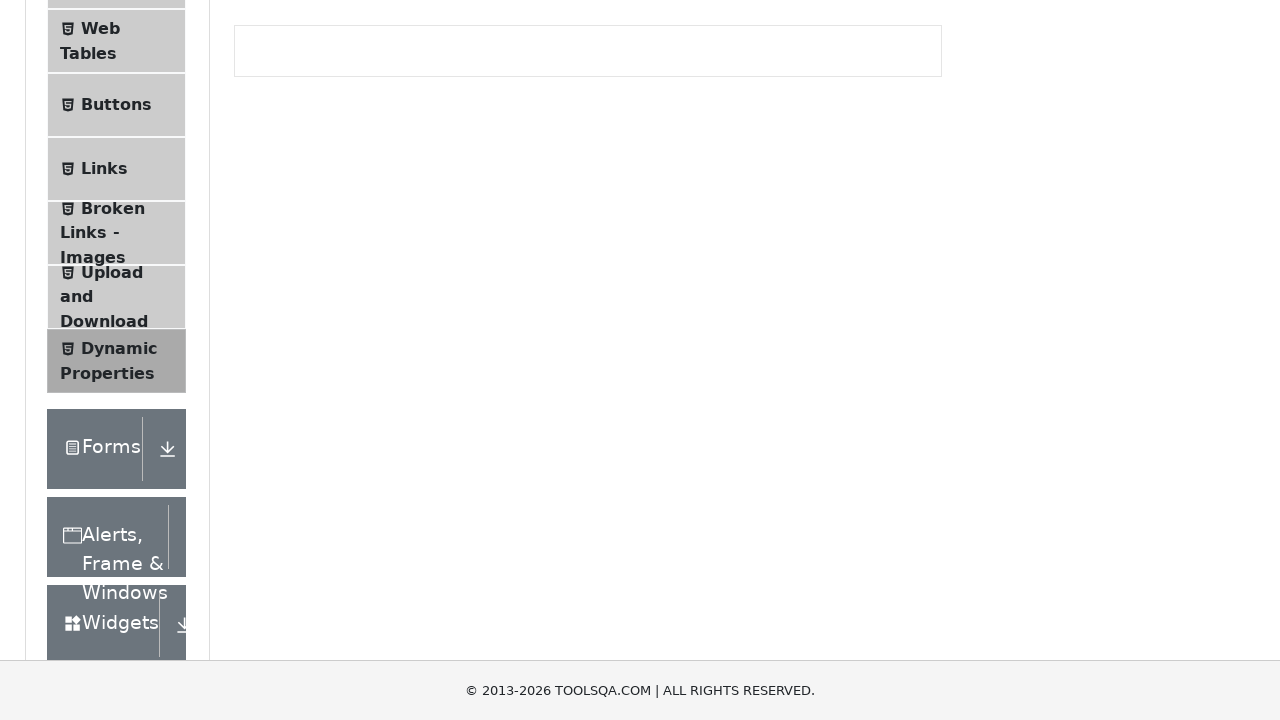

Verified second button is visible
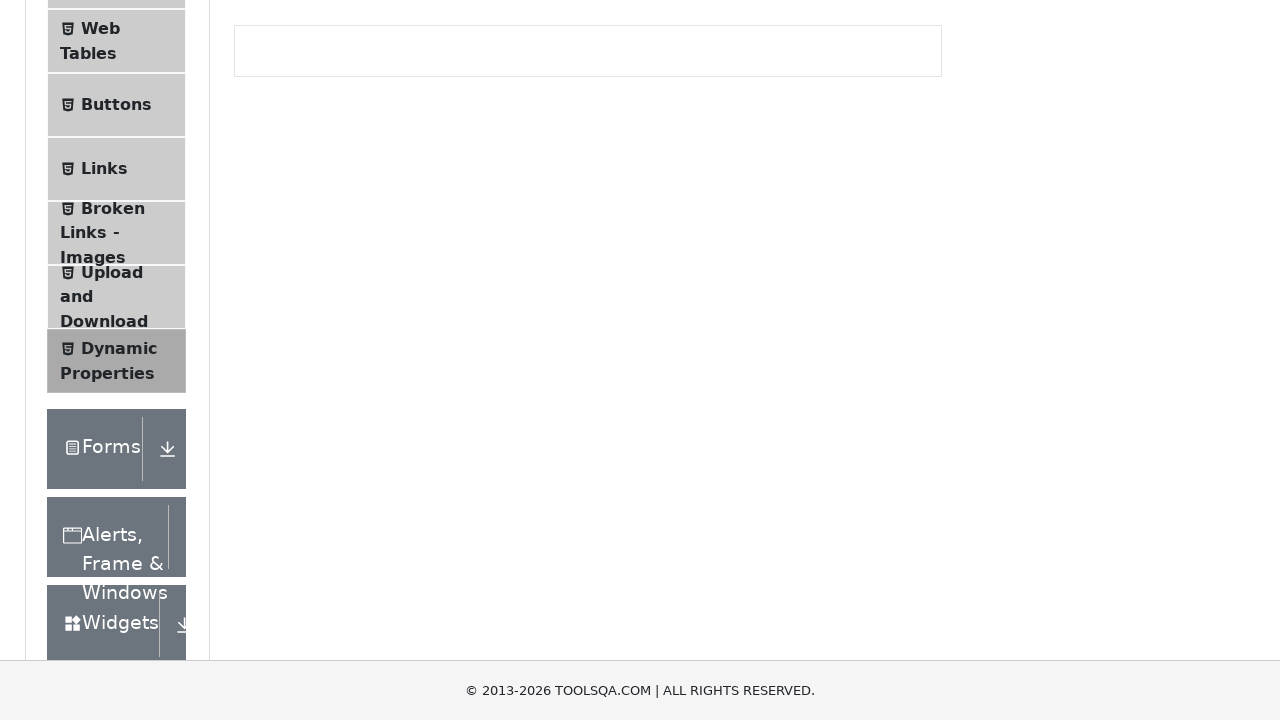

Verified second button text is 'Color Change'
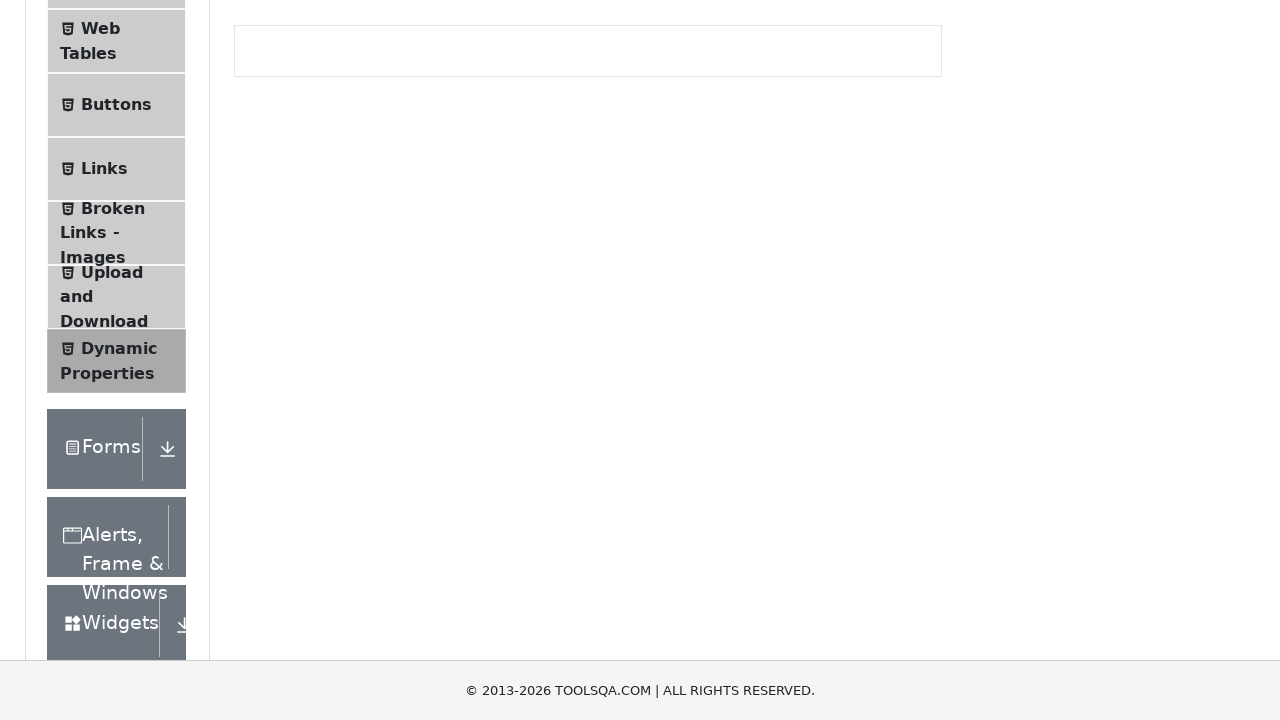

Verified third button is initially hidden
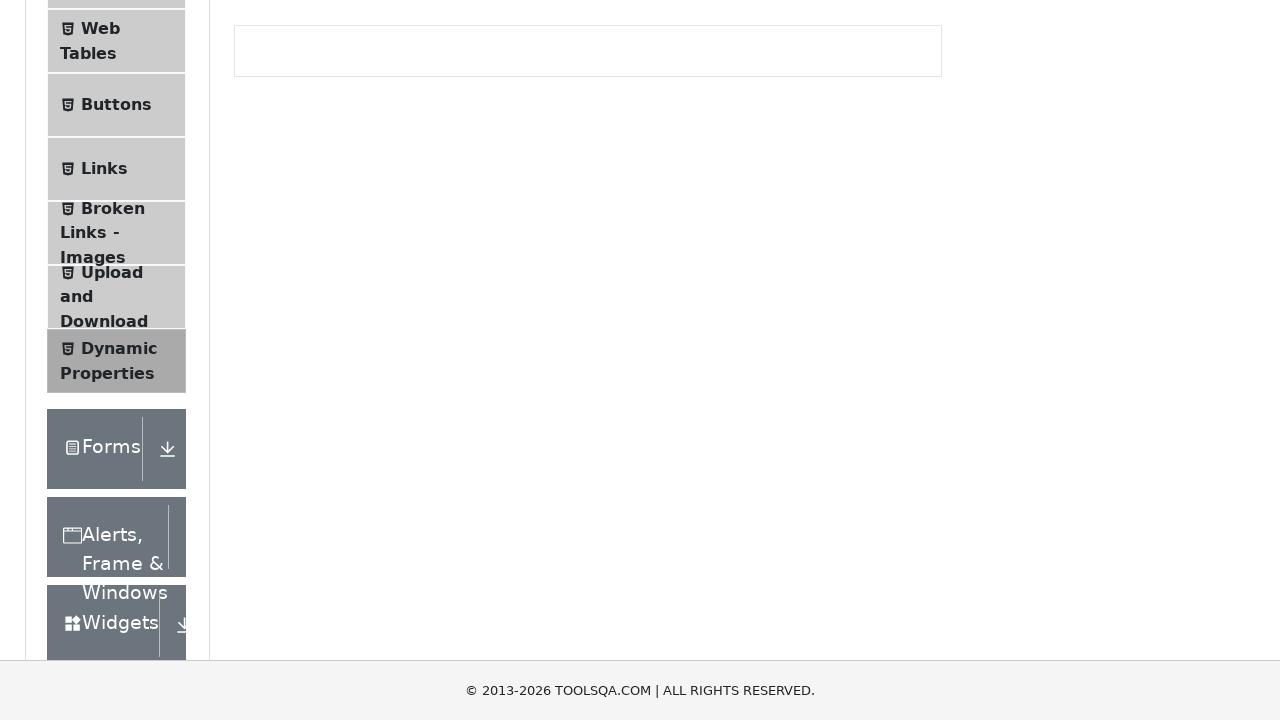

Verified third button becomes visible after 5 seconds
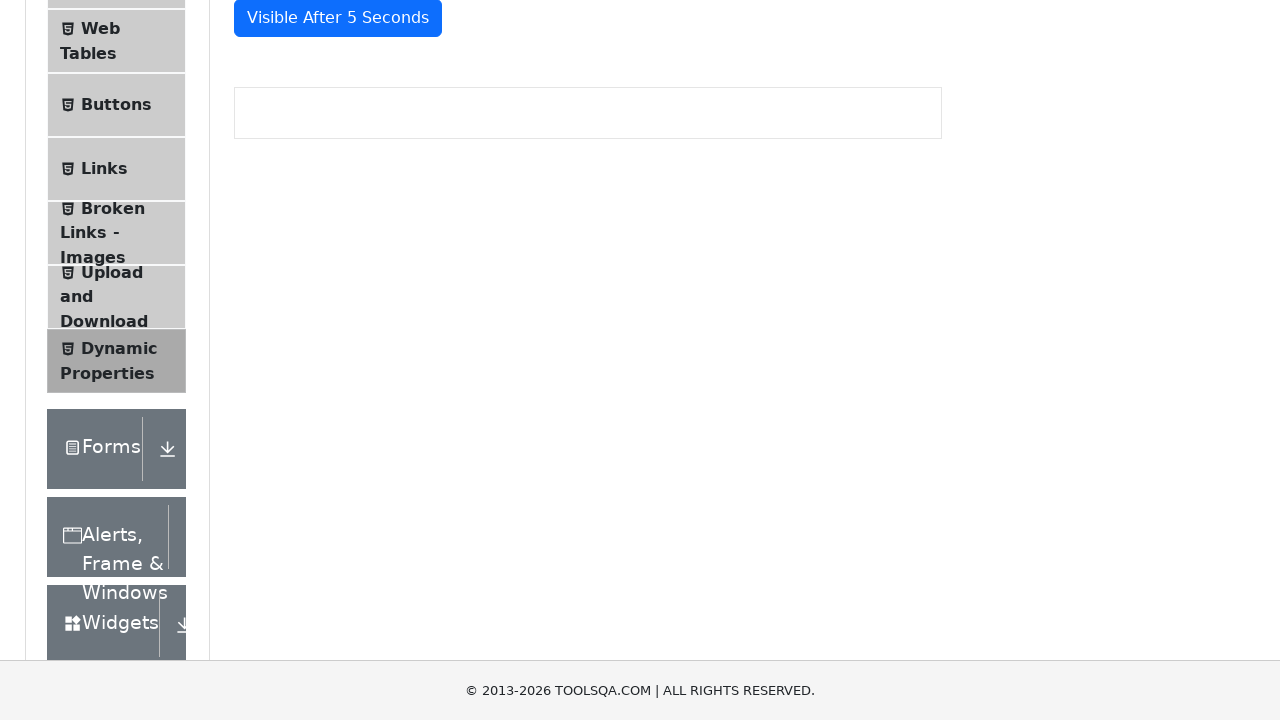

Verified third button text is 'Visible After 5 Seconds'
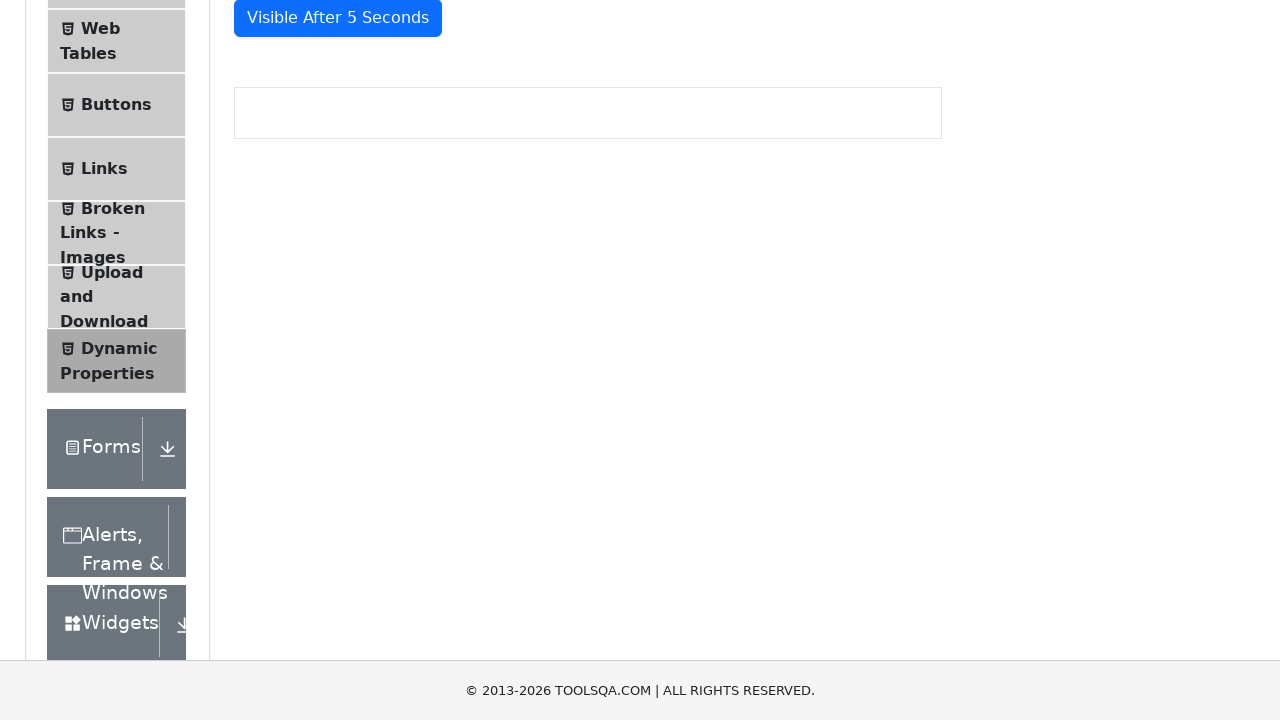

Verified second button has 'text-danger' class applied
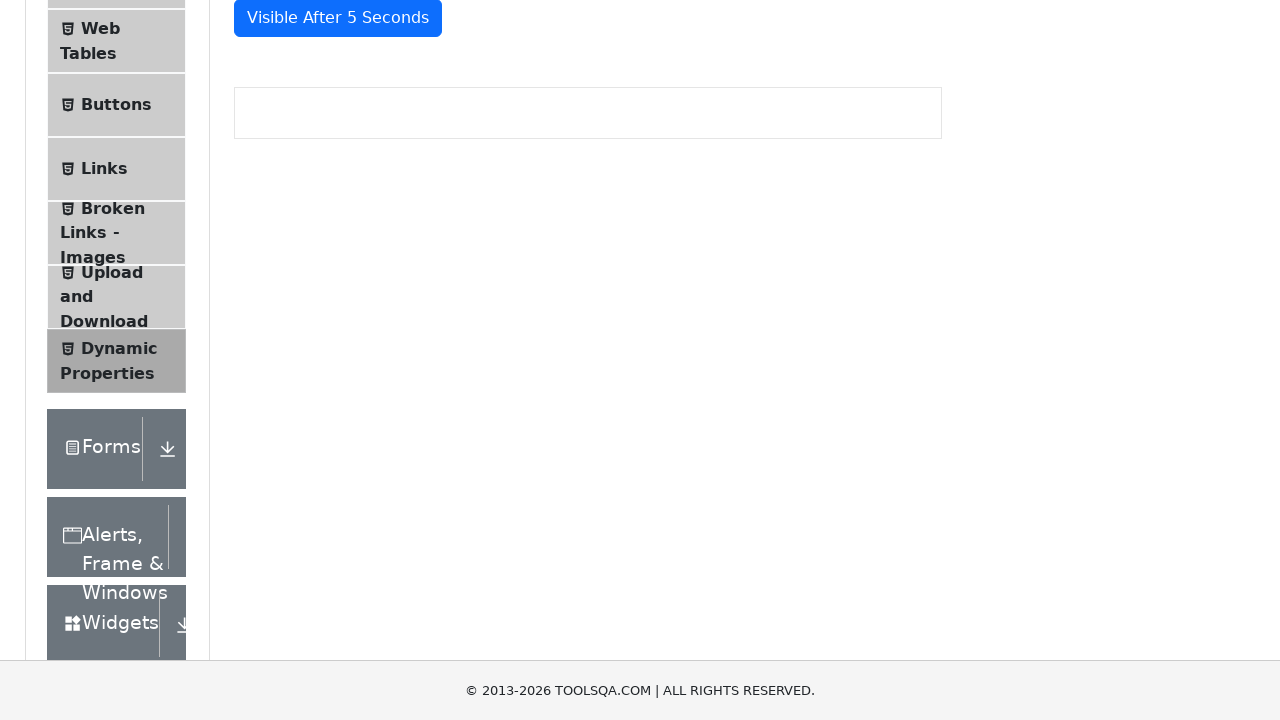

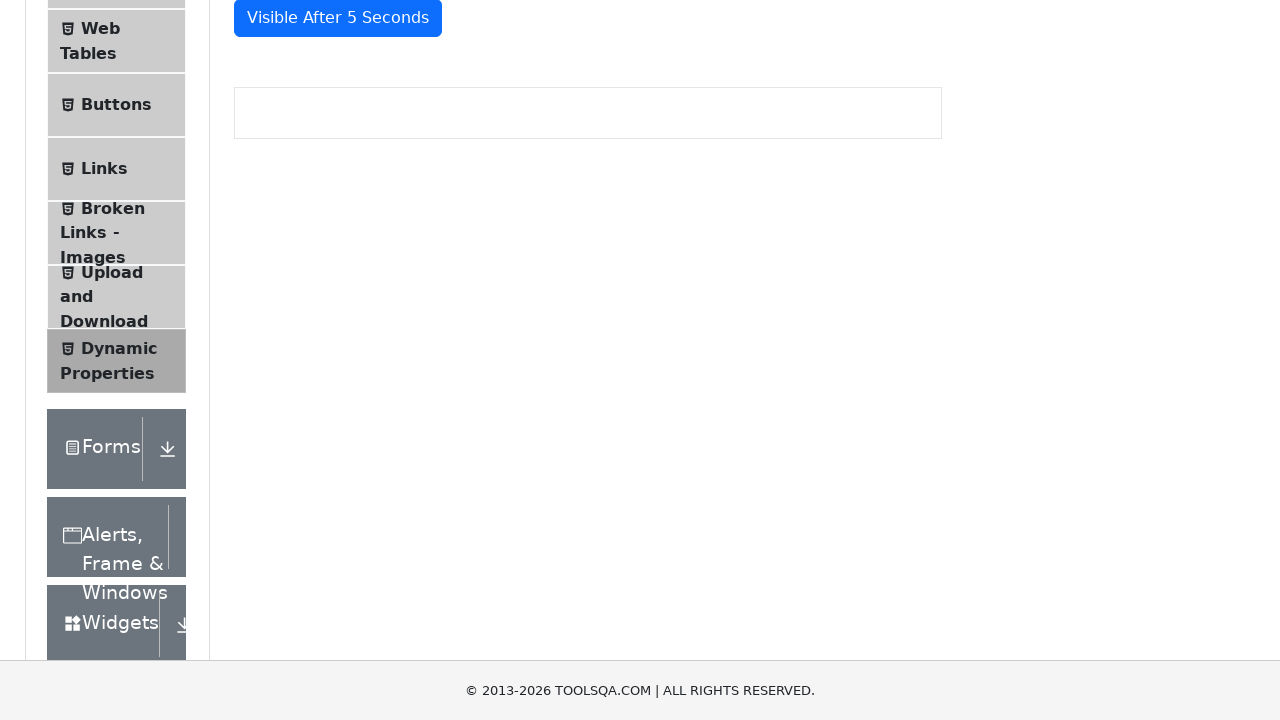